Changes the location setting on YouTube by navigating through the settings menu

Starting URL: https://www.youtube.com

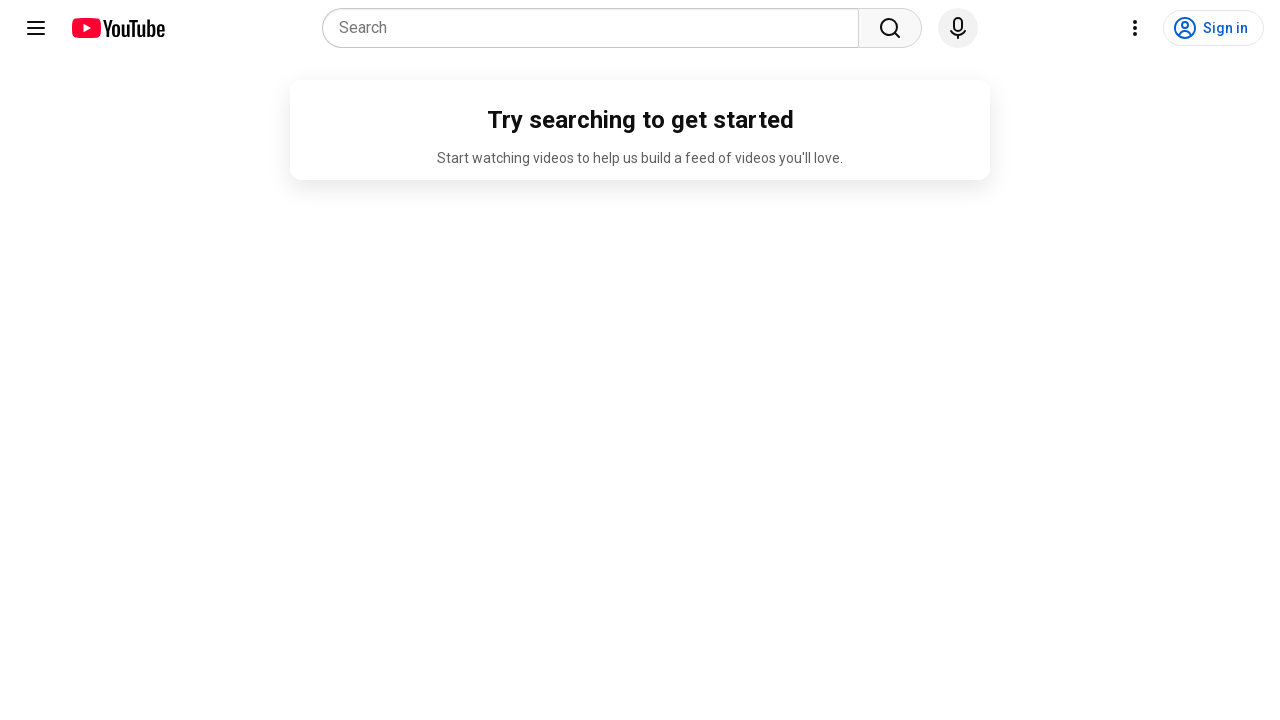

Clicked on settings/profile button at (1135, 28) on xpath=//*[@id="button"]/a
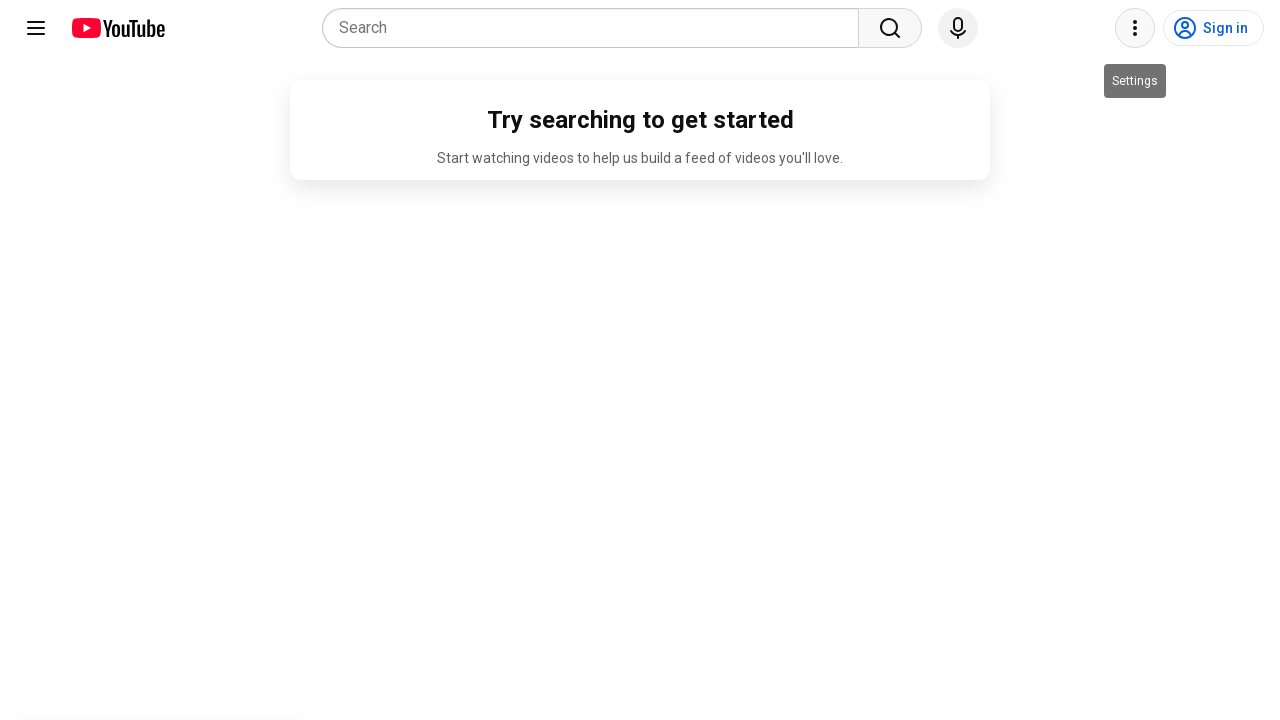

Waited 1 second for settings menu to load
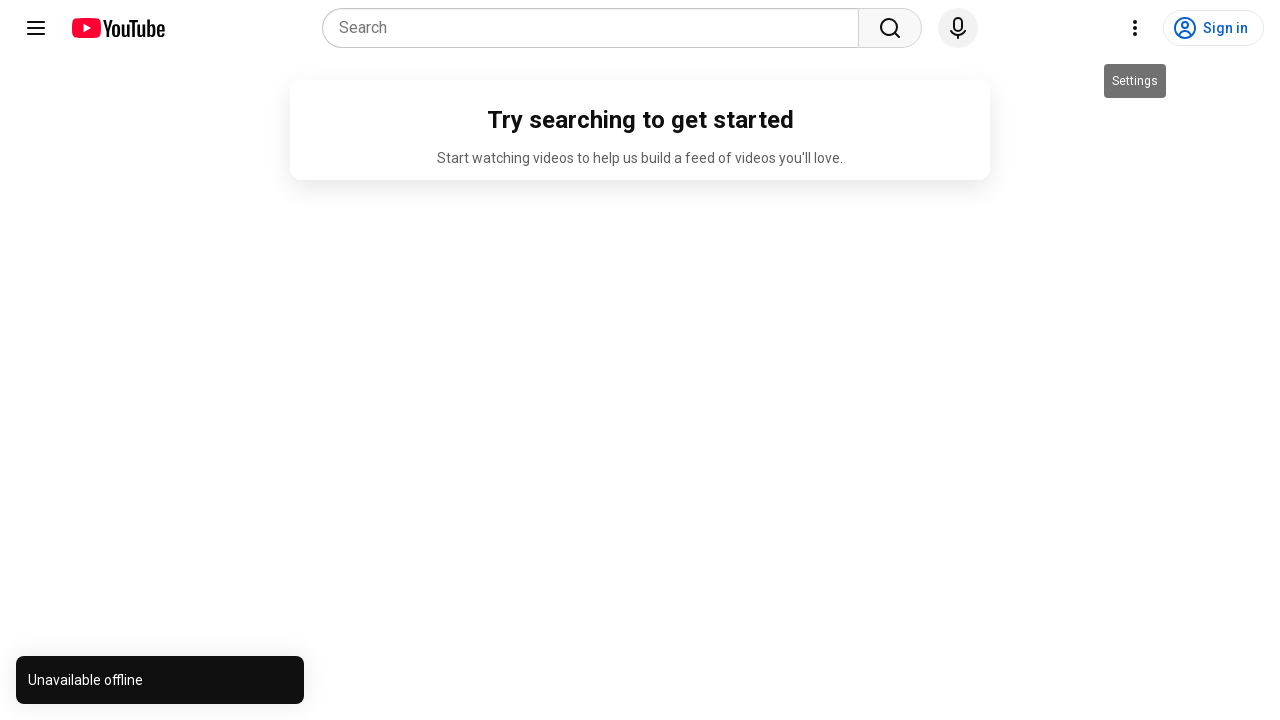

Waited 1 second for location submenu to load
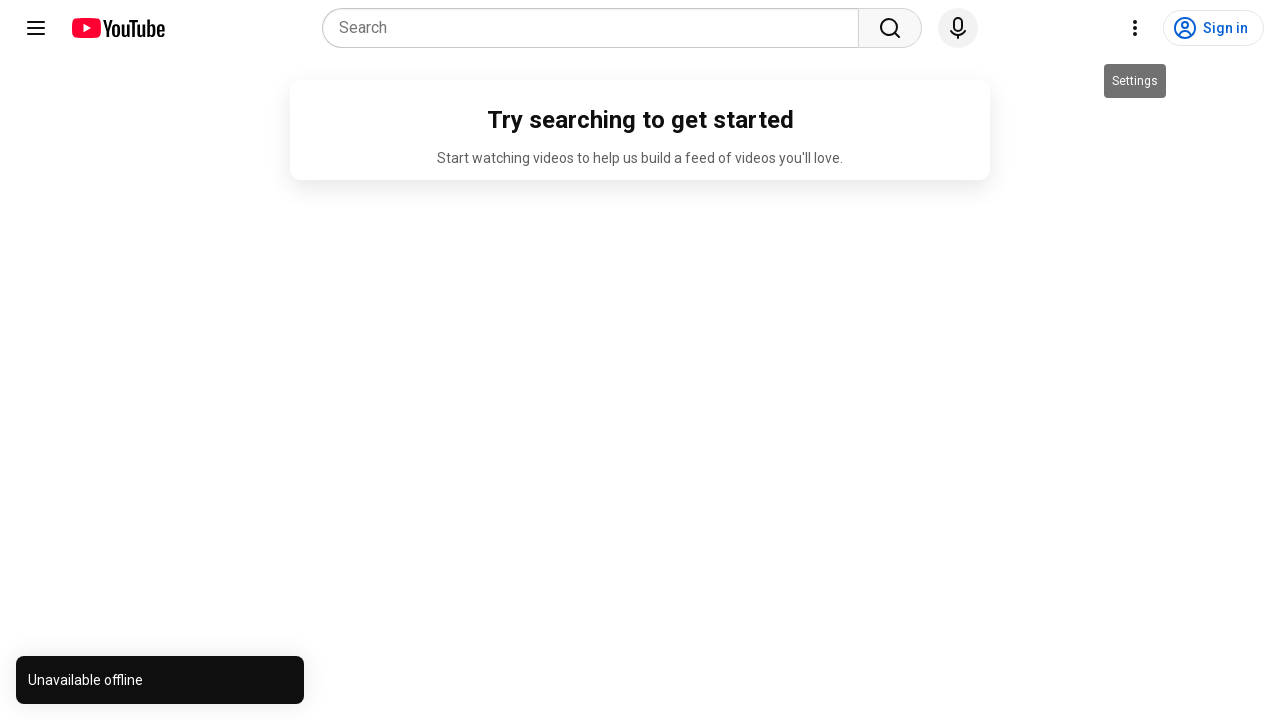

Waited 1 second for location change to be applied
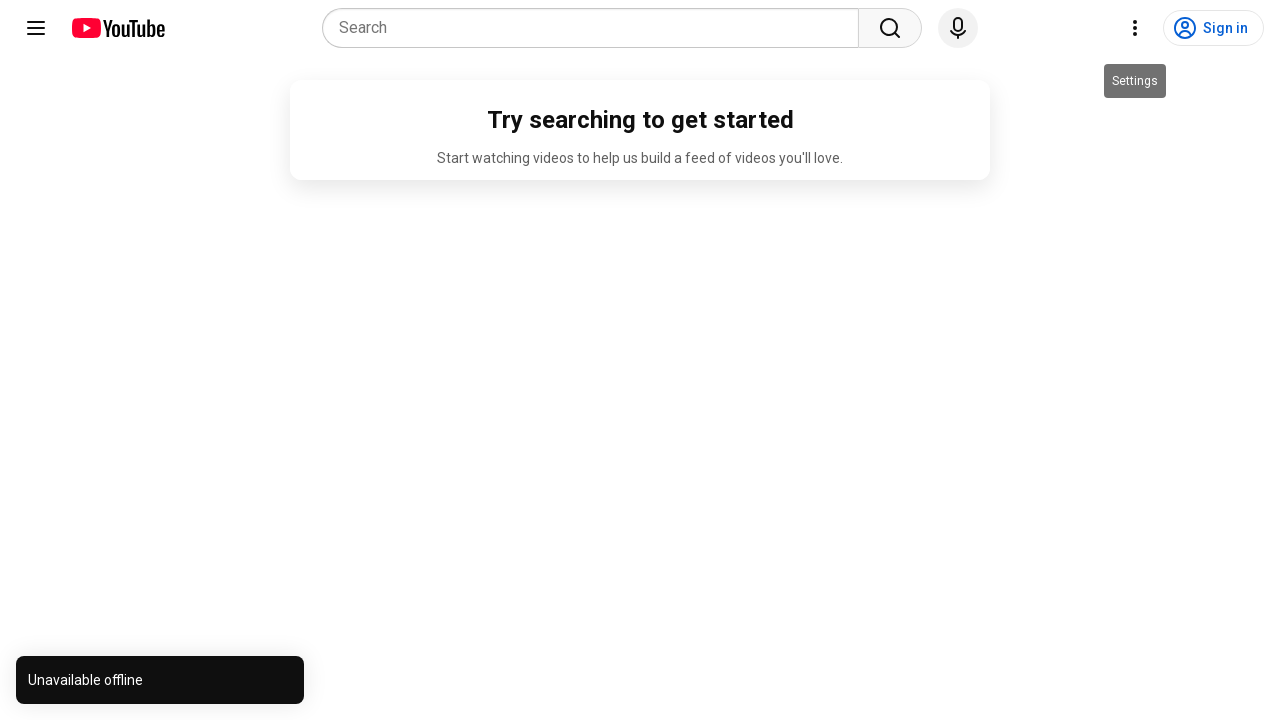

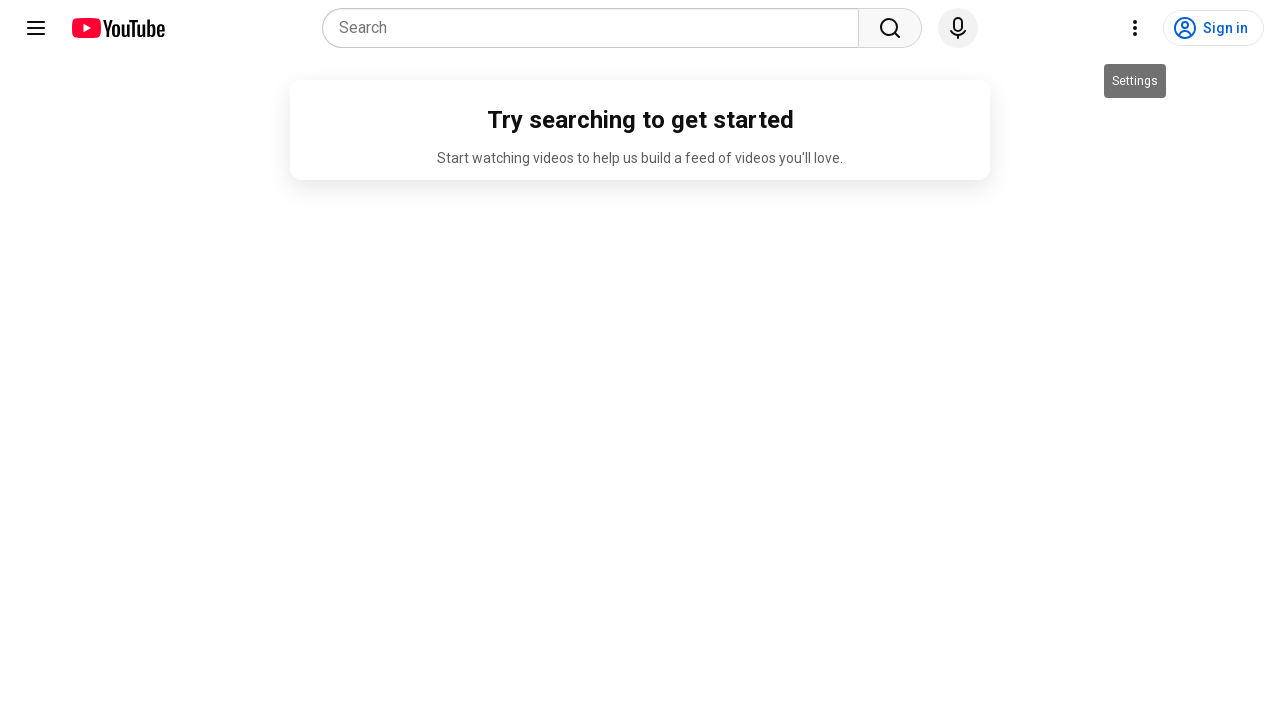